Navigates to RedBus homepage and maximizes the browser window

Starting URL: https://www.redbus.com/

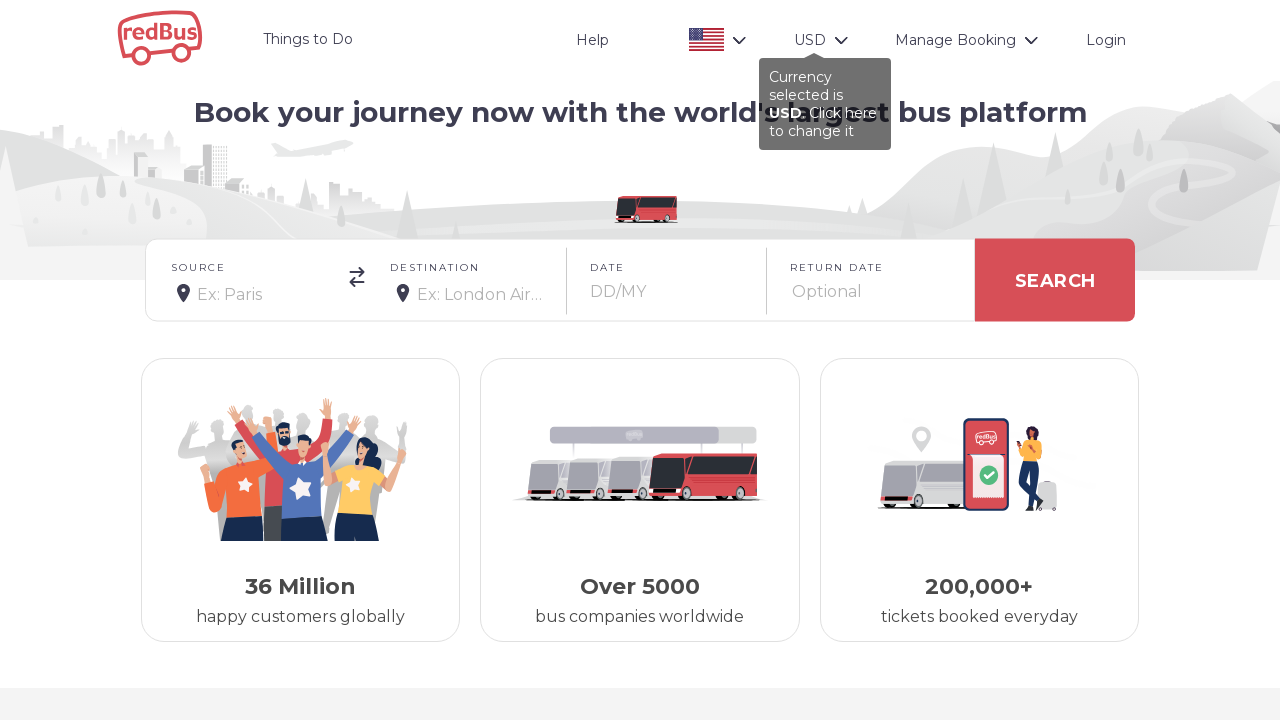

Maximized browser window to full screen
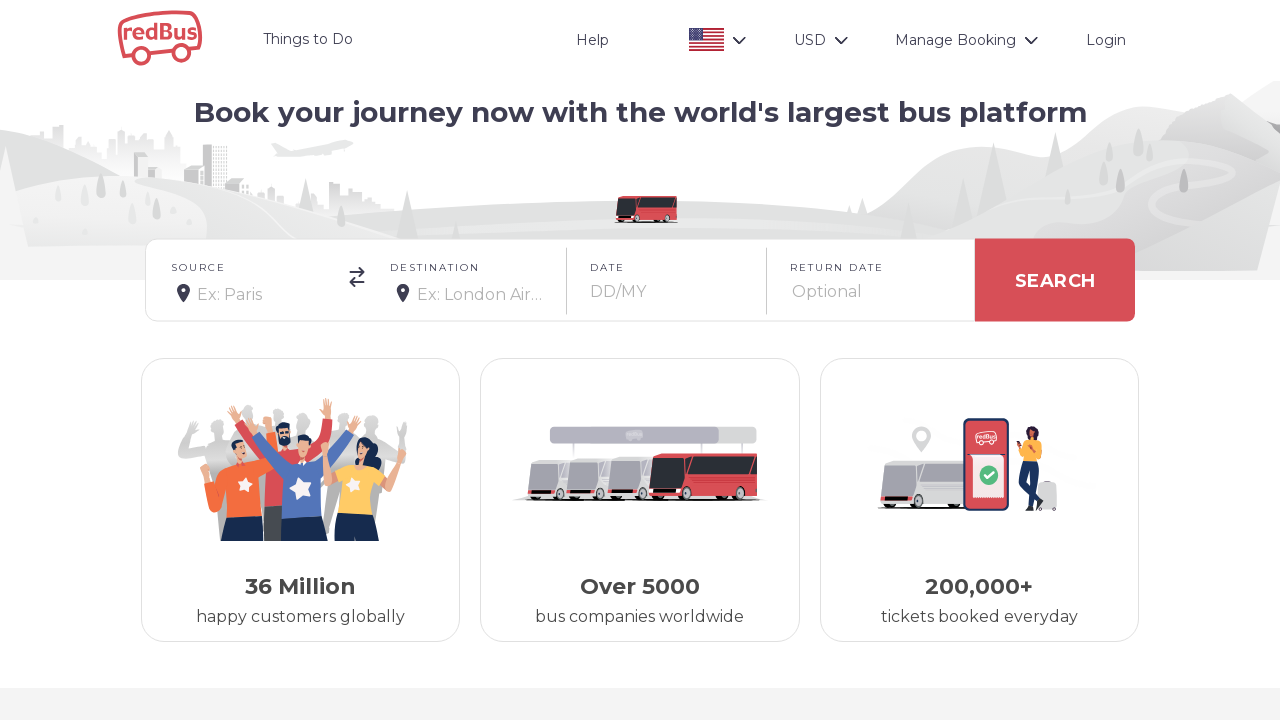

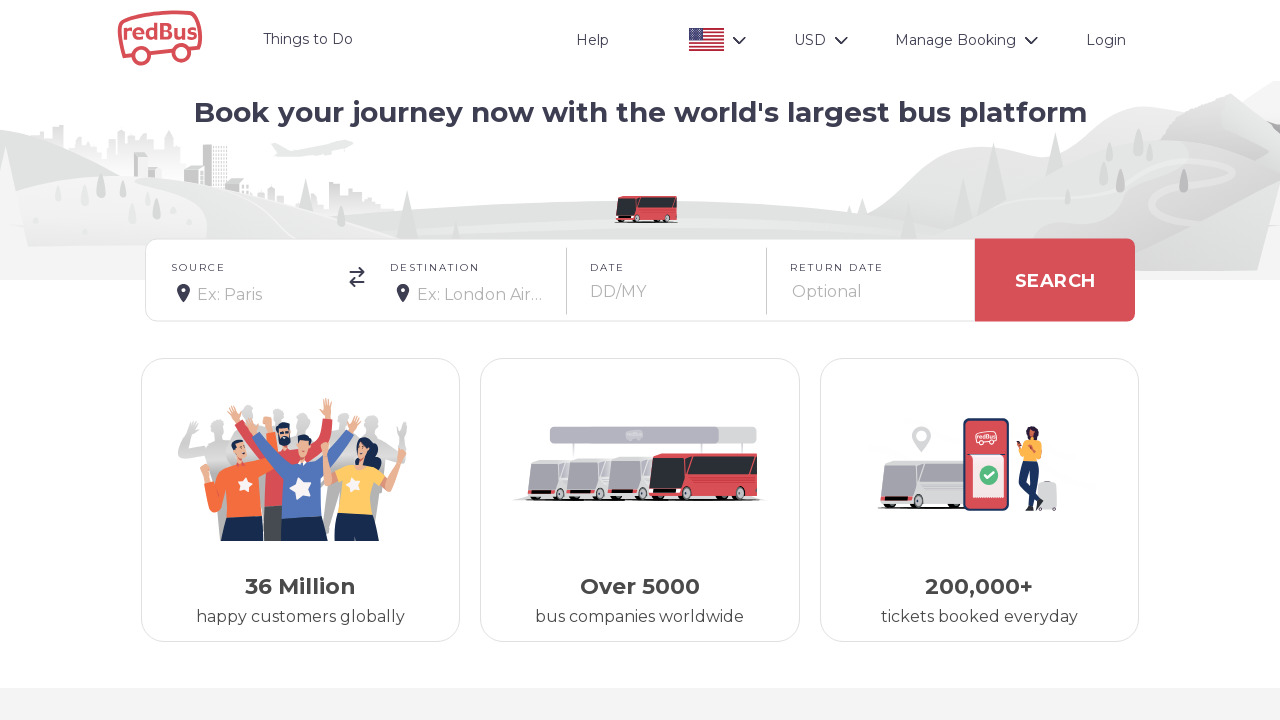